Tests table sorting functionality by clicking on the column header and verifying the list order changes

Starting URL: https://rahulshettyacademy.com/seleniumPractise/#/offers

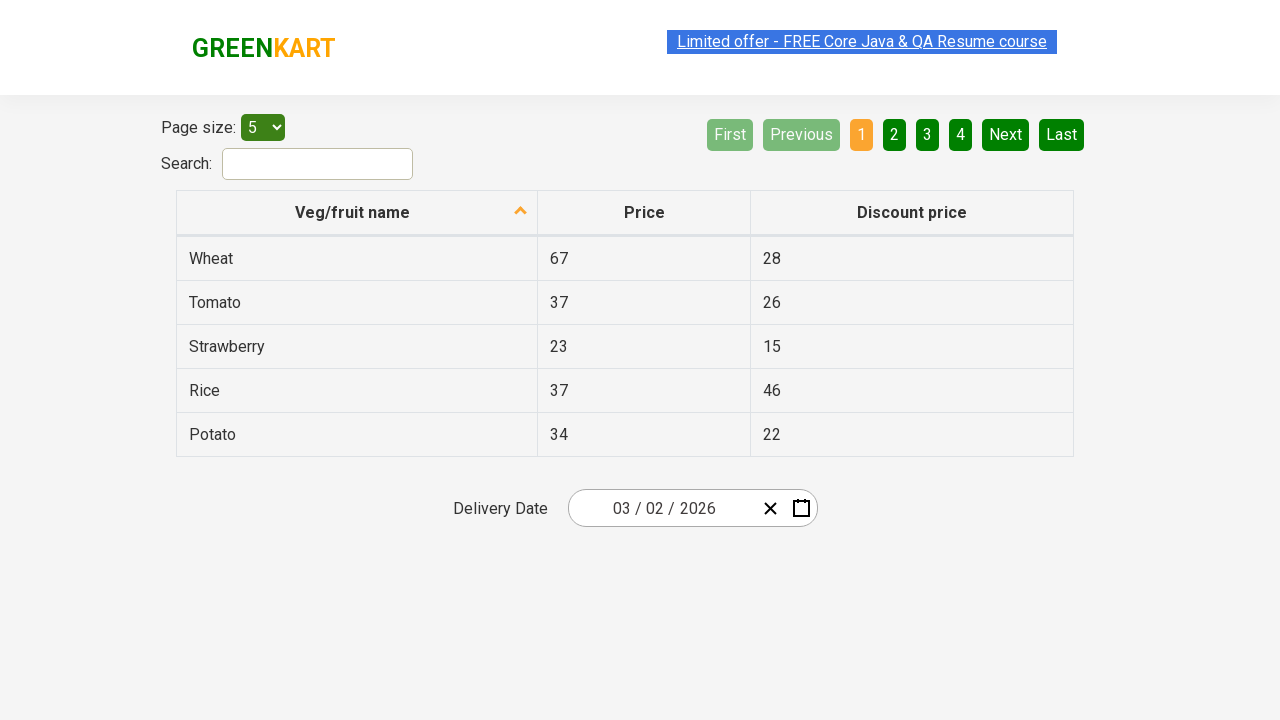

Clicked first column header to sort table at (357, 213) on xpath=//tr/th[1]
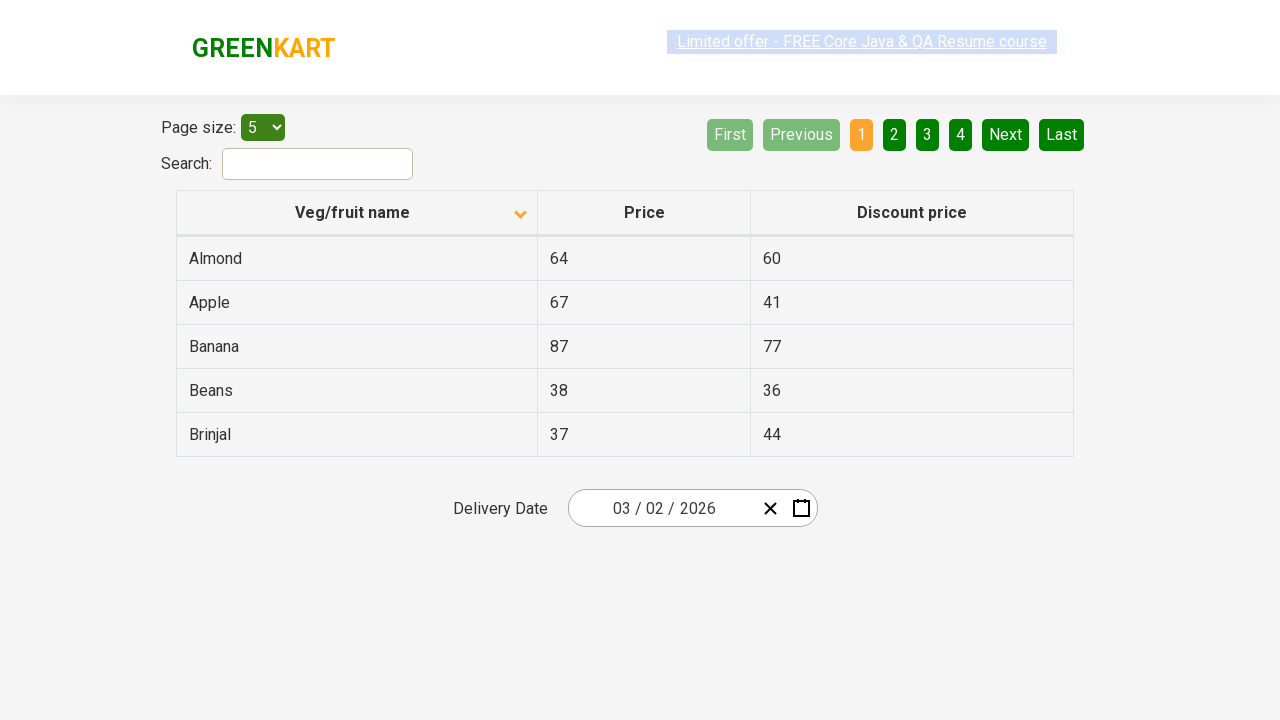

Table data loaded after initial sort
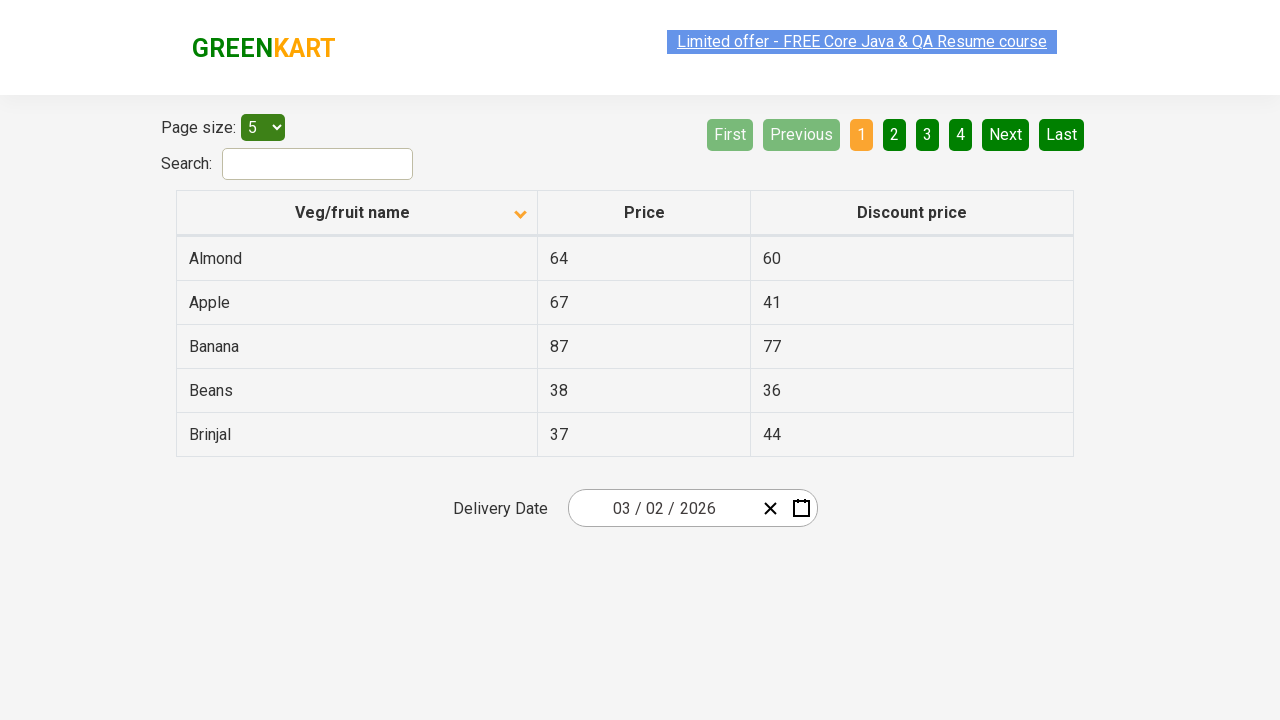

Clicked first column header again to reverse sort order at (357, 213) on xpath=//tr/th[1]
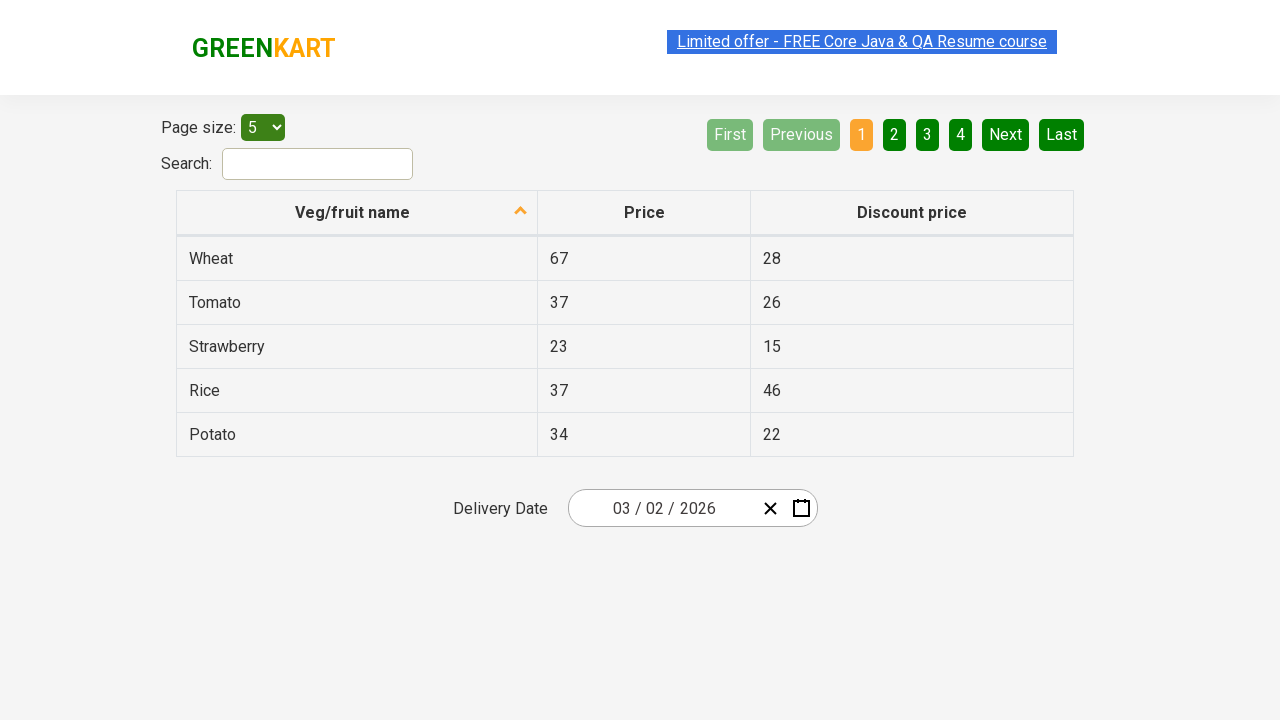

Table updated with reversed sort order
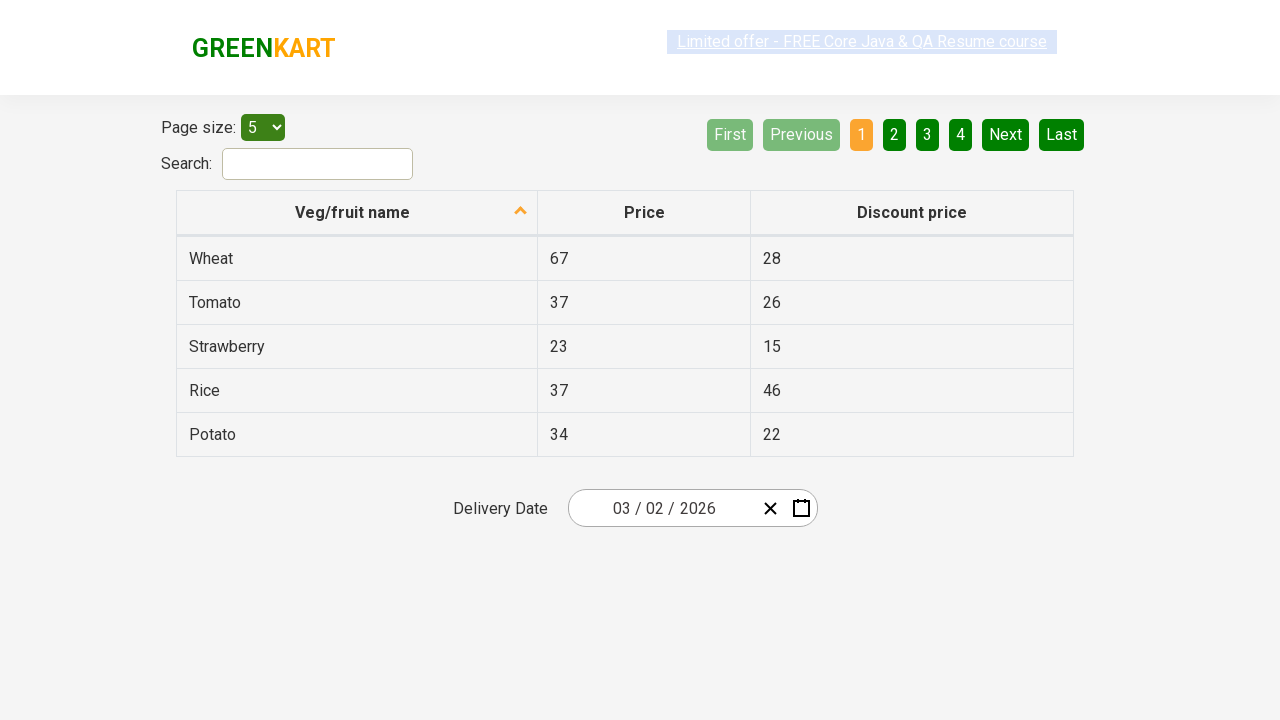

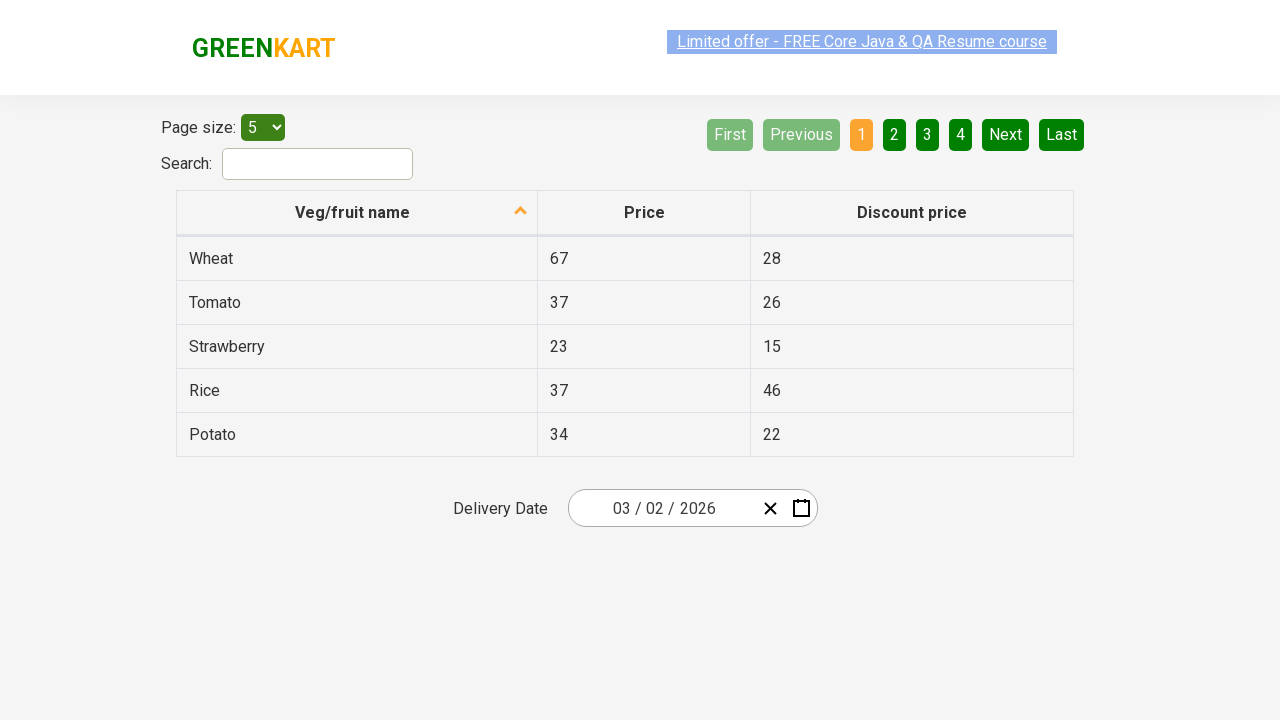